Tests date picker functionality by entering a date value and submitting with Enter key

Starting URL: https://formy-project.herokuapp.com/datepicker

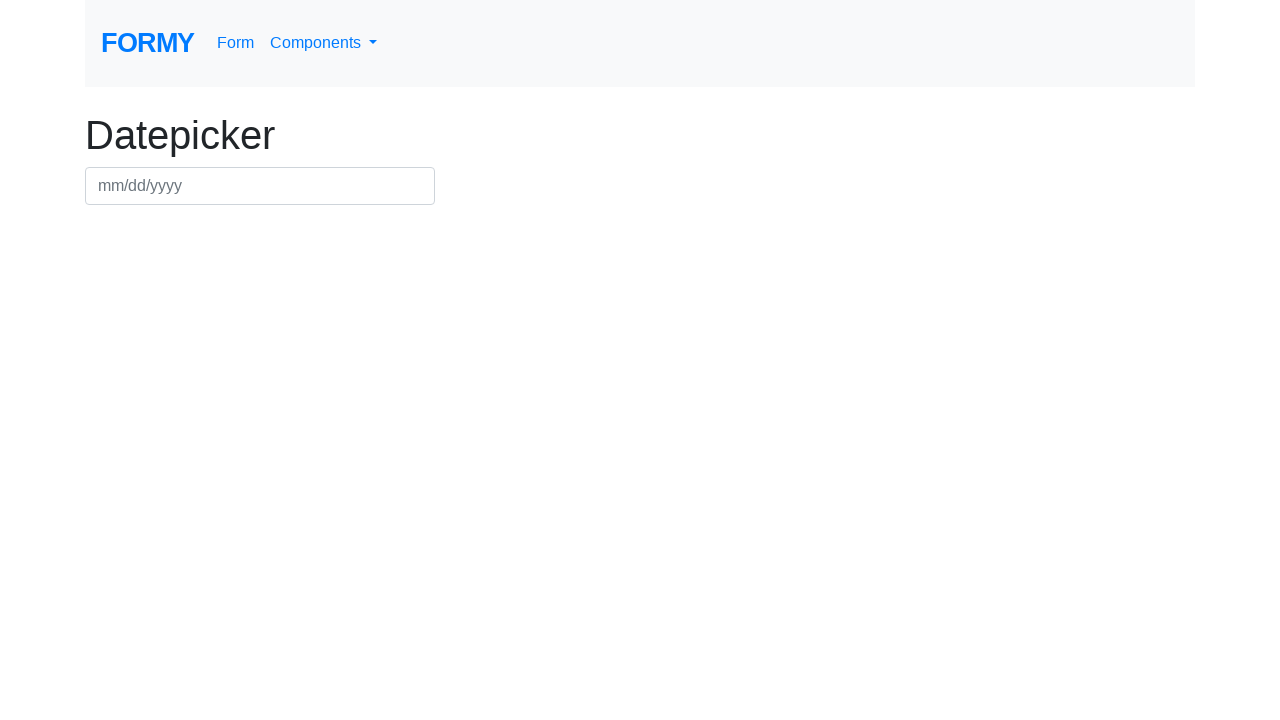

Filled datepicker field with date value '03/15/2024' on #datepicker
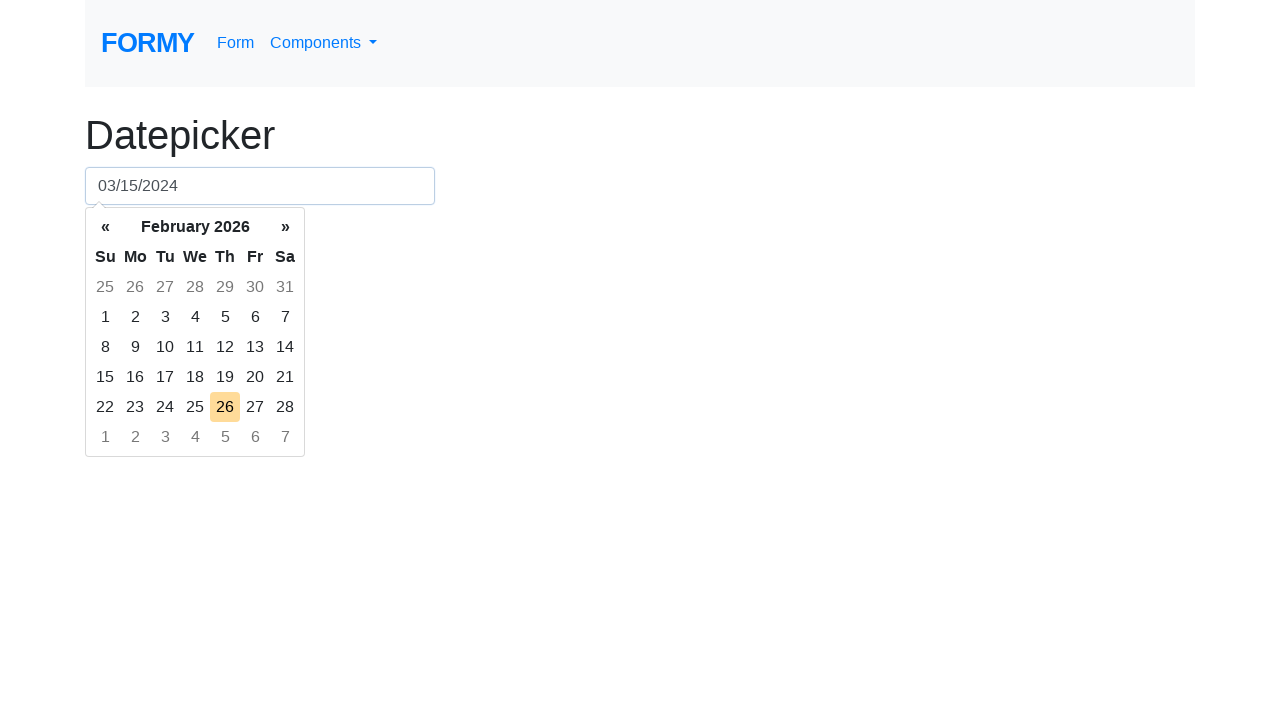

Pressed Enter key to submit the date on #datepicker
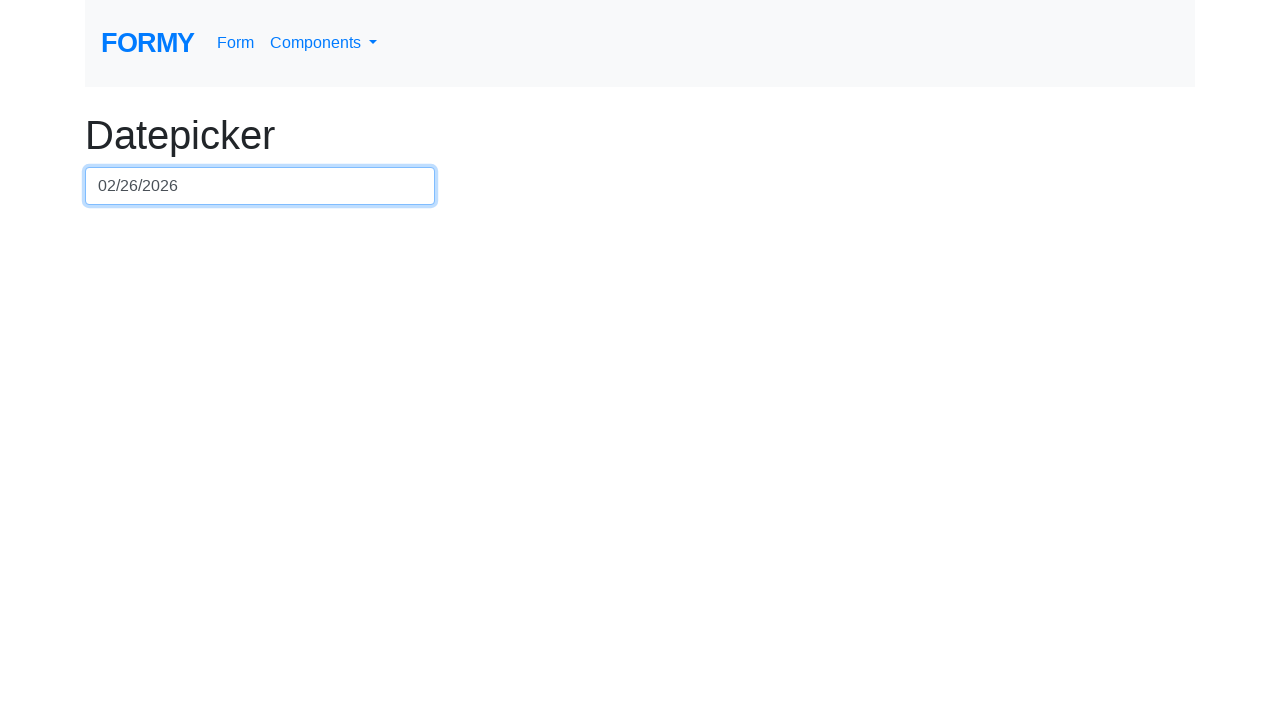

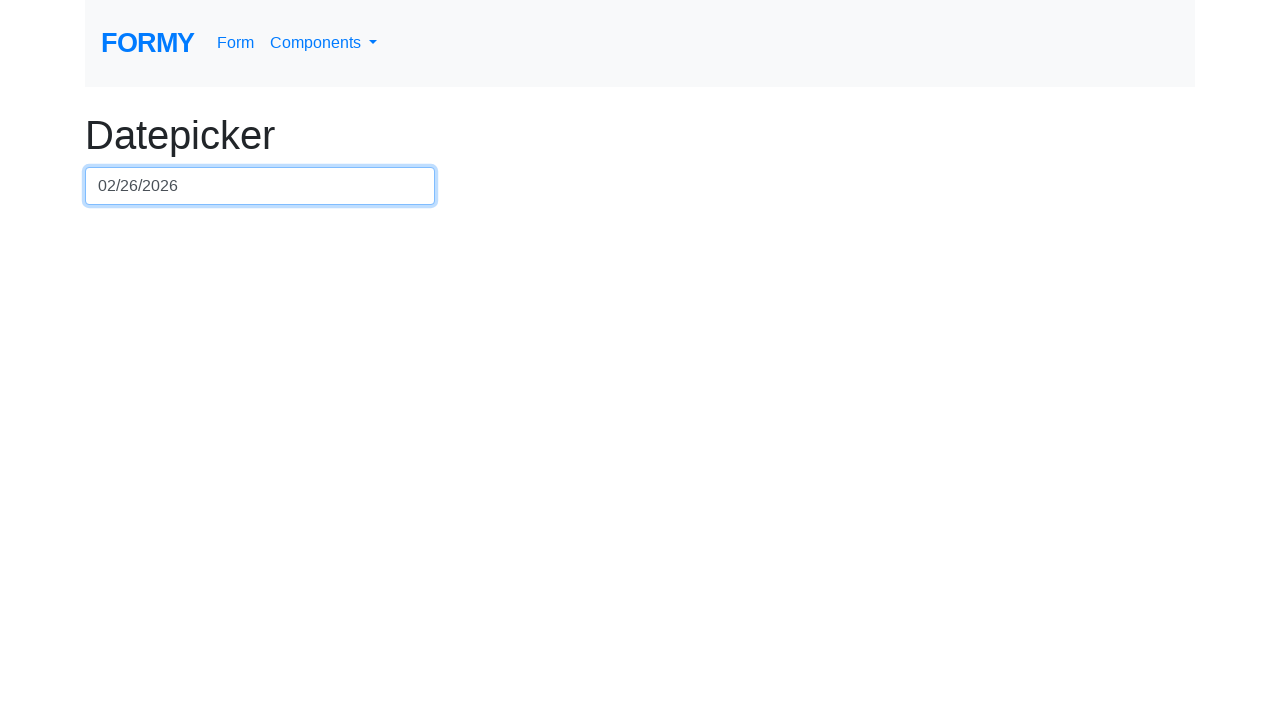